Tests downloading a font from BitFontMaker2 gallery by clicking the download button and accepting the alert dialog

Starting URL: https://www.pentacom.jp/pentacom/bitfontmaker2/gallery/?id=18783

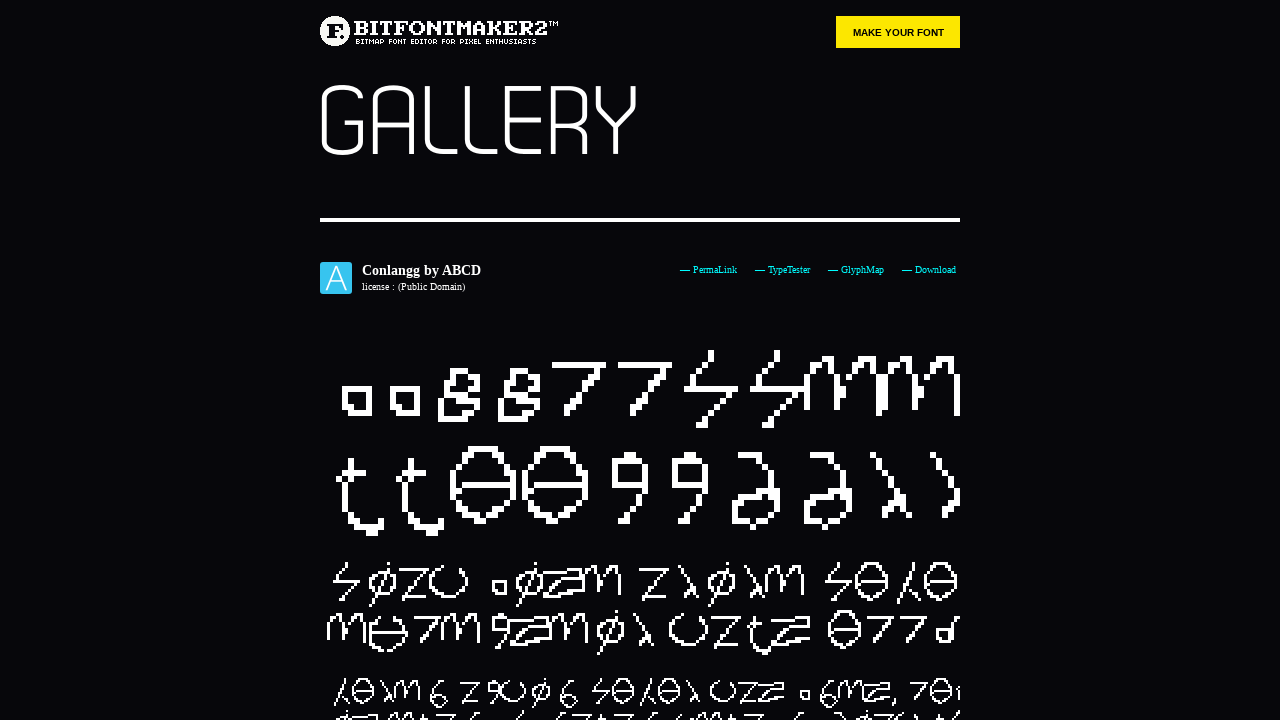

Waited for page to fully load (networkidle)
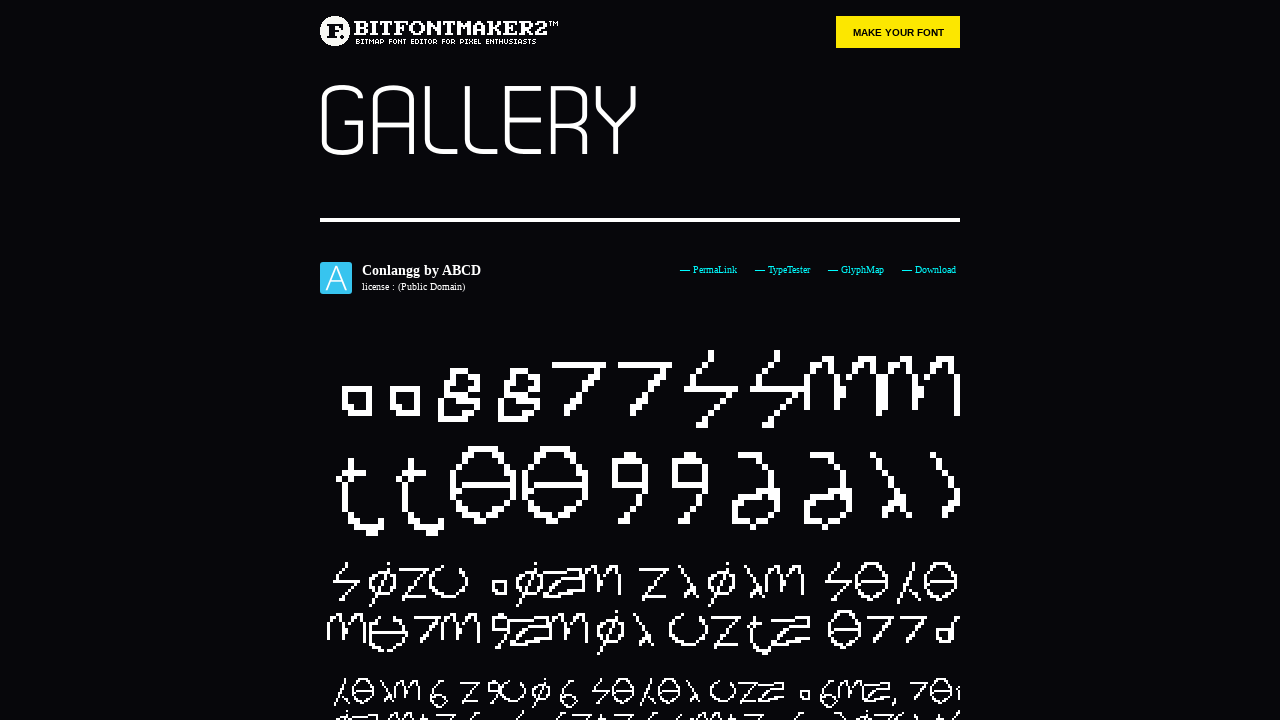

Clicked the DOWNLOAD button at (730, 507) on xpath=//a[text()='DOWNLOAD']
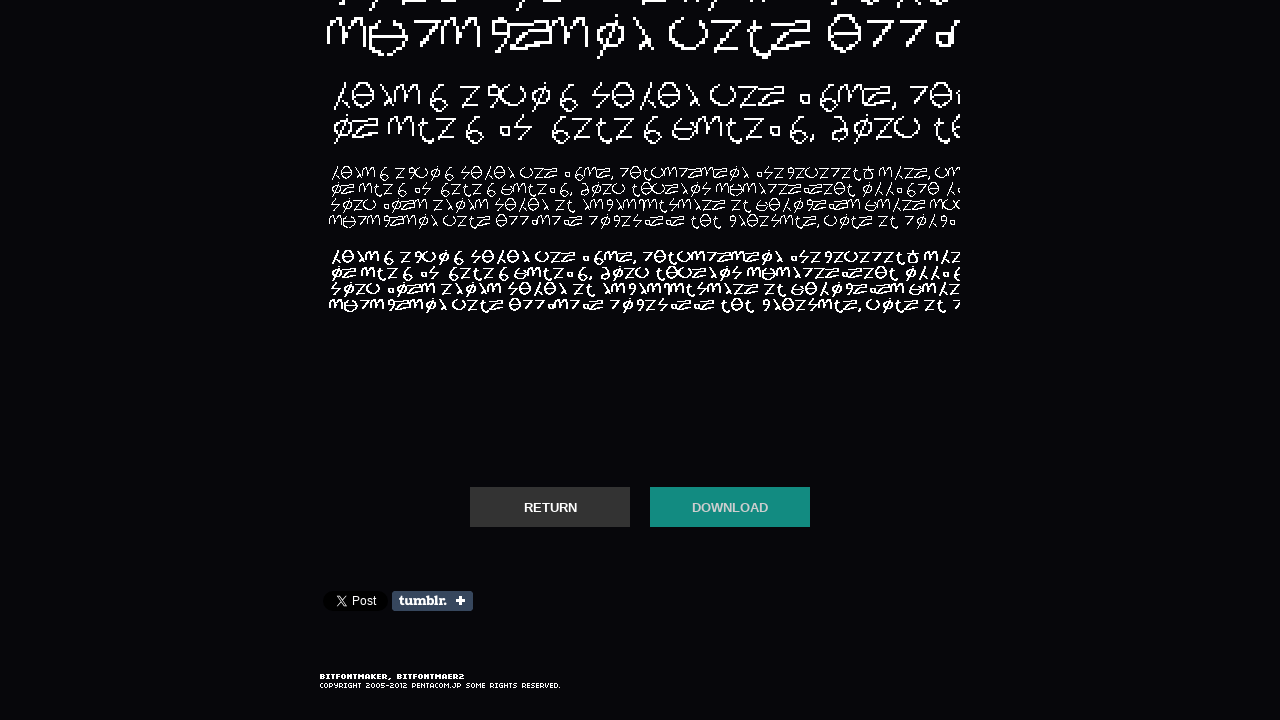

Set up dialog handler to accept alert
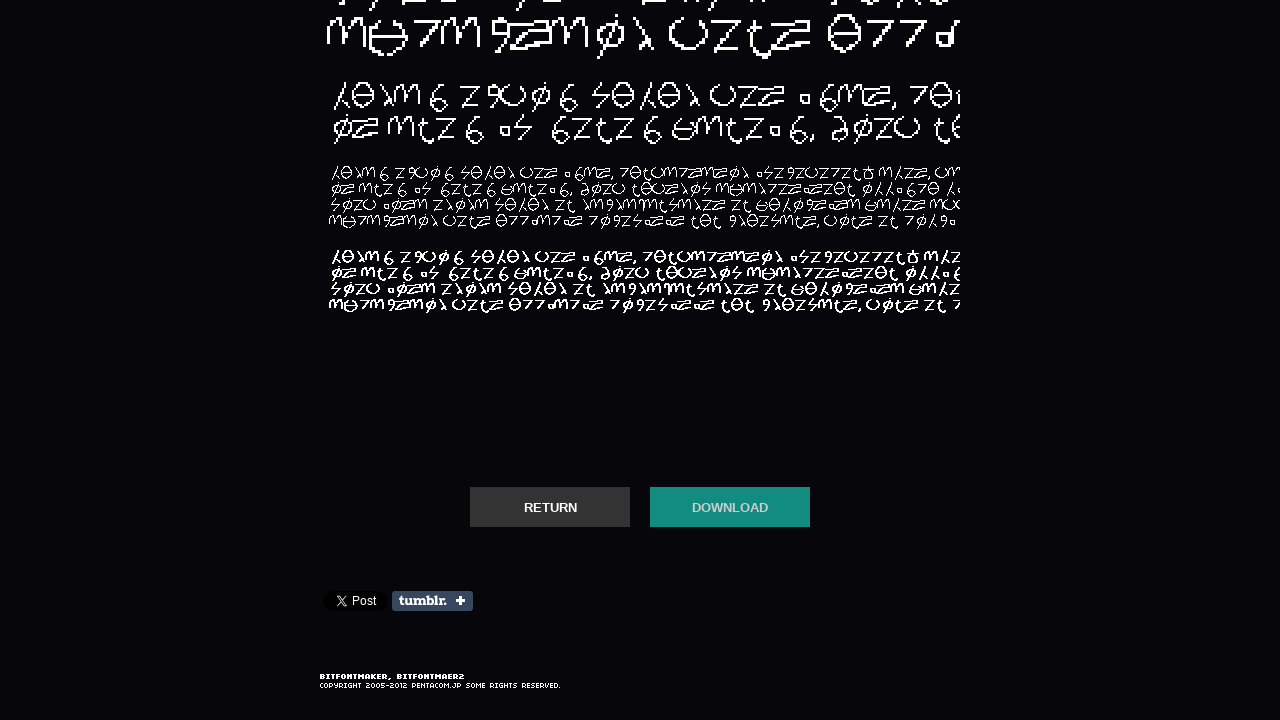

Waited 2 seconds for font download to initiate
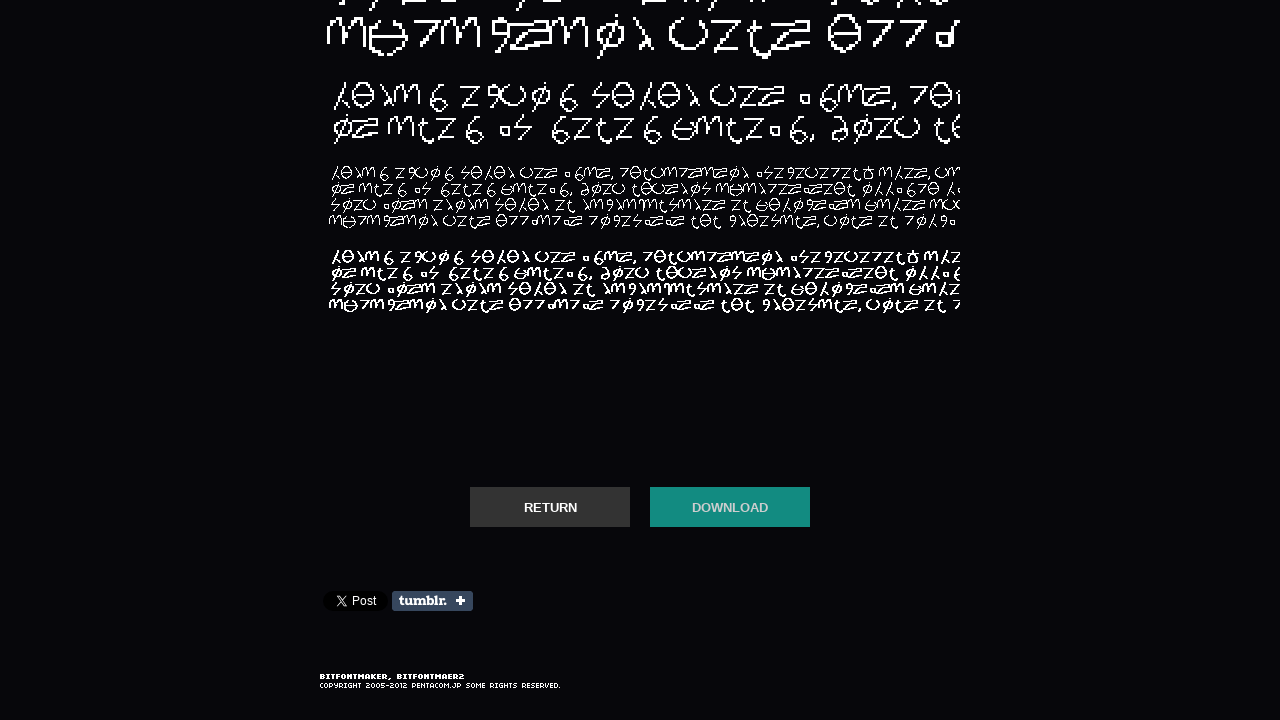

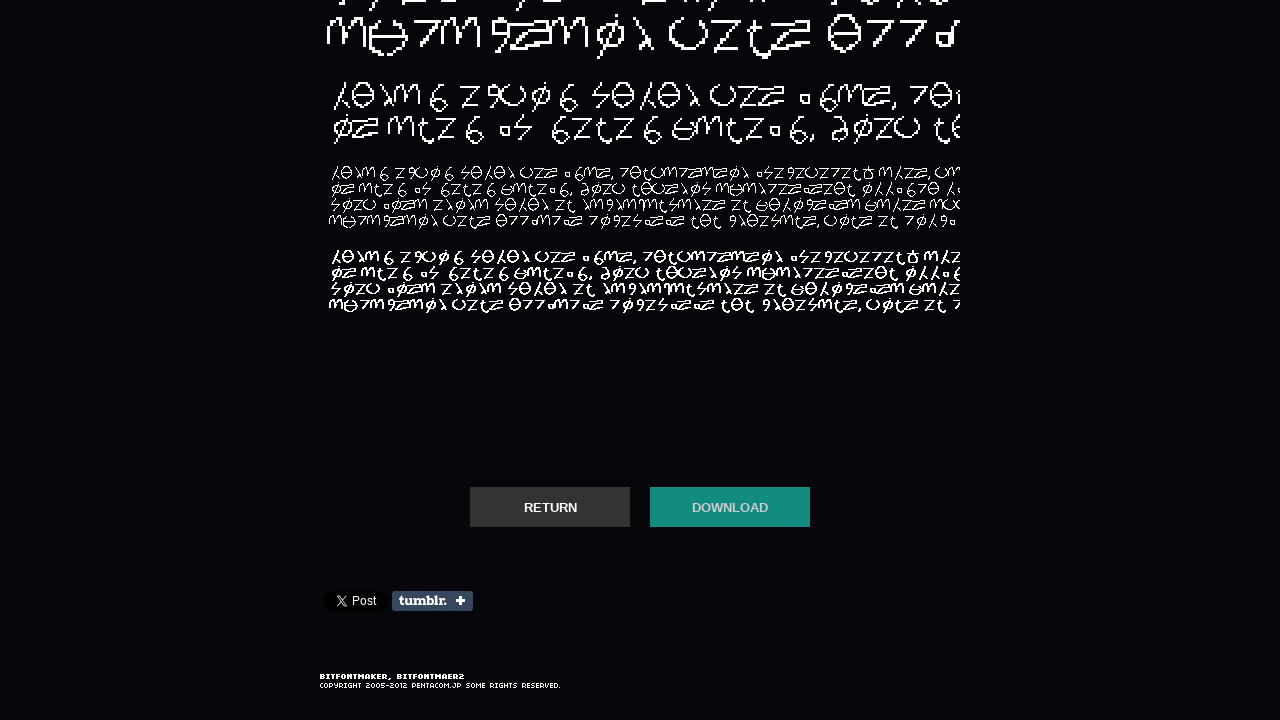